Tests dynamic content loading by clicking a button to add an element and waiting for it to appear

Starting URL: https://www.selenium.dev/selenium/web/dynamic.html

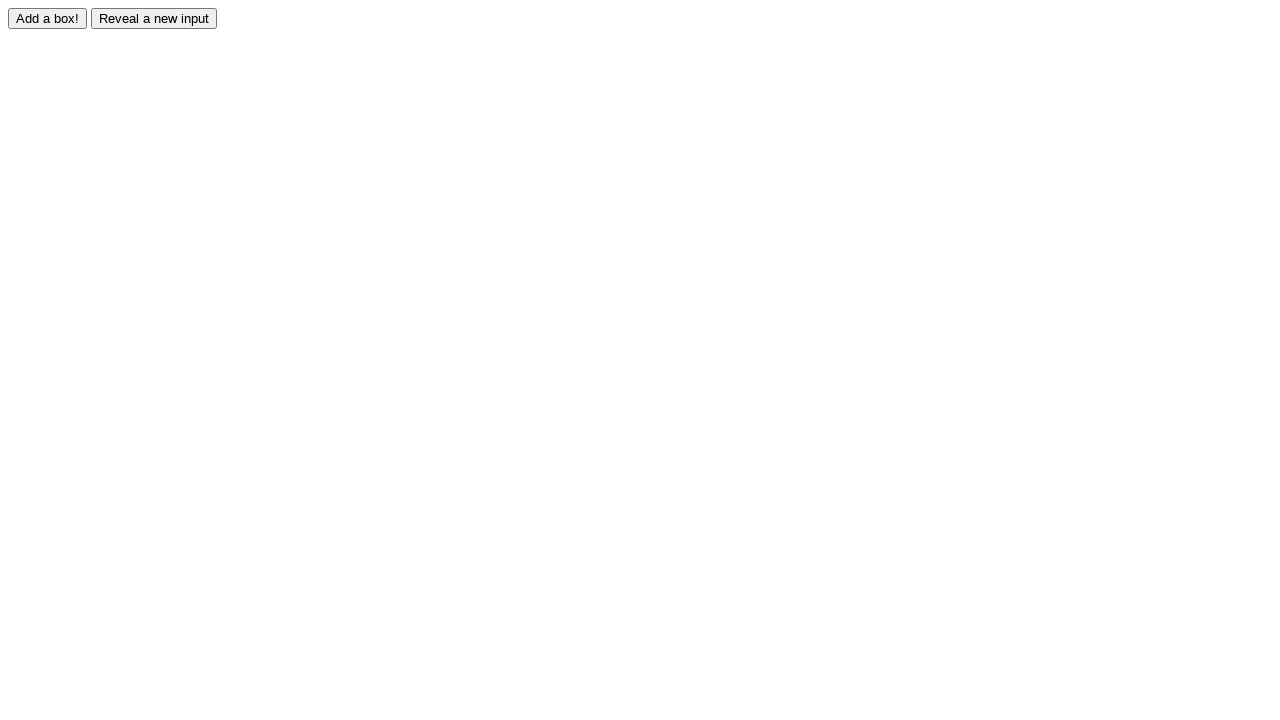

Clicked the add button to trigger dynamic content loading at (48, 18) on input#adder
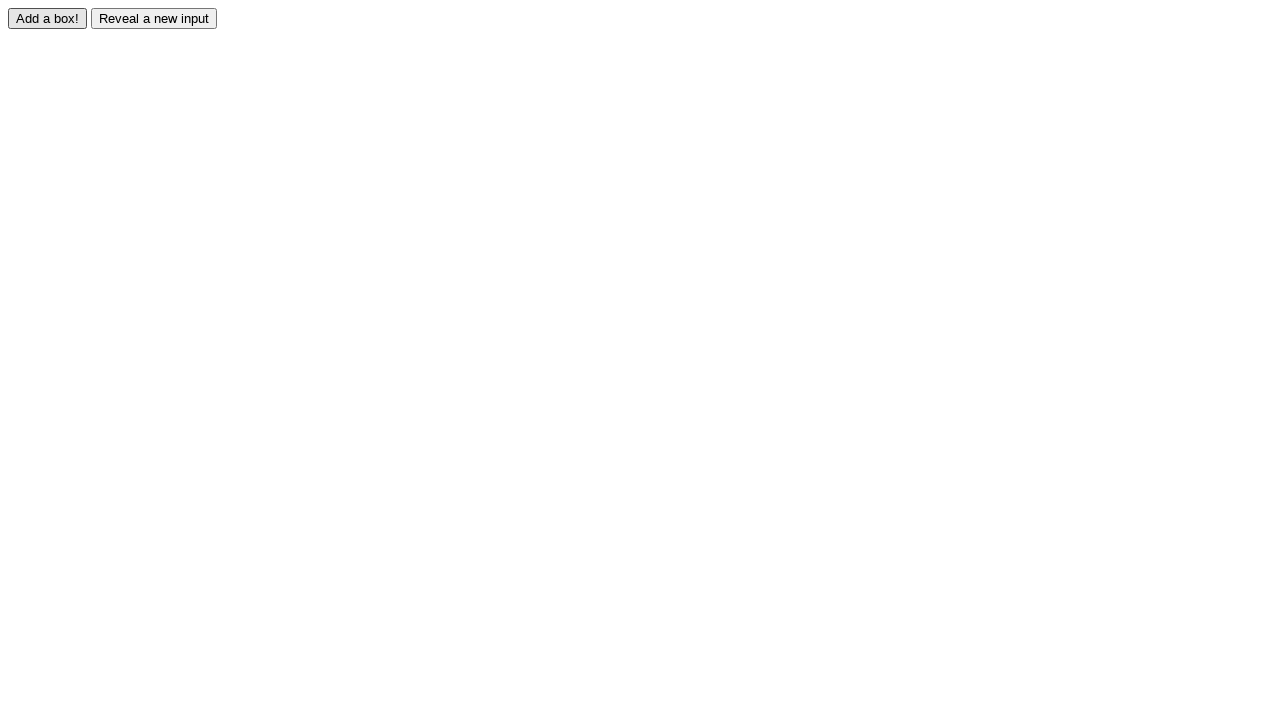

Waited for red box element to appear
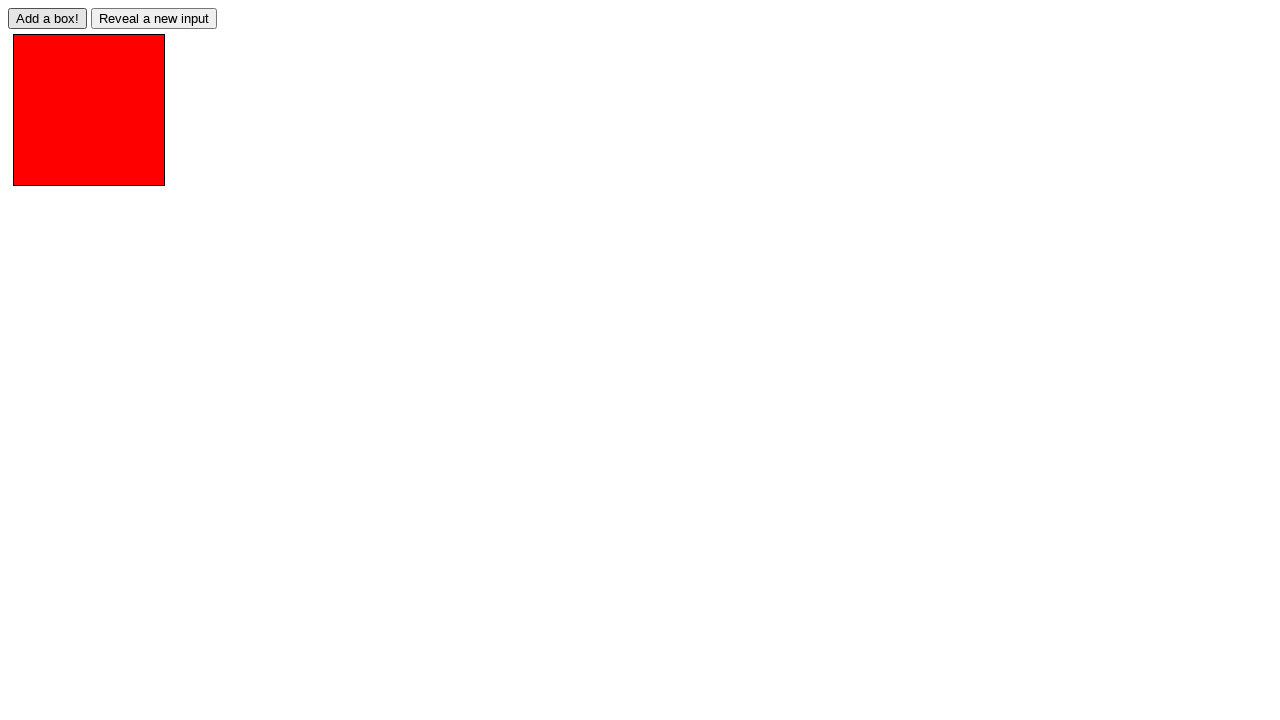

Located the red box element
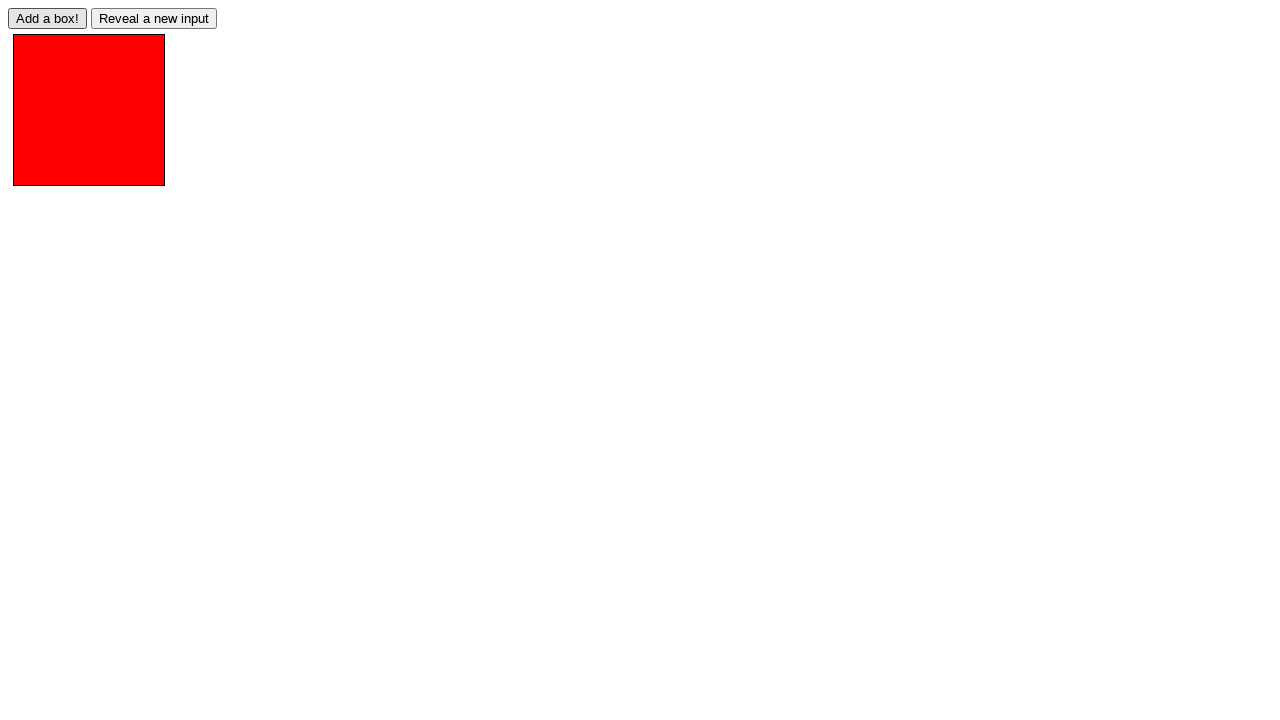

Verified that the red box is visible
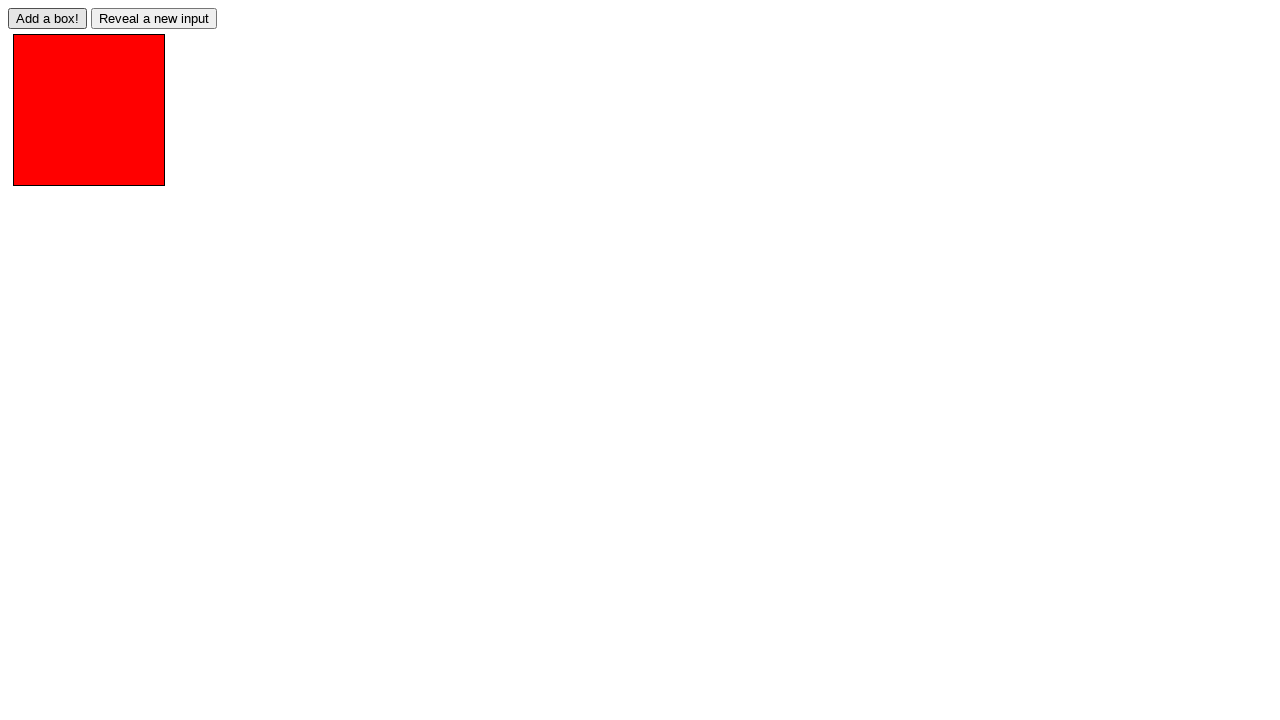

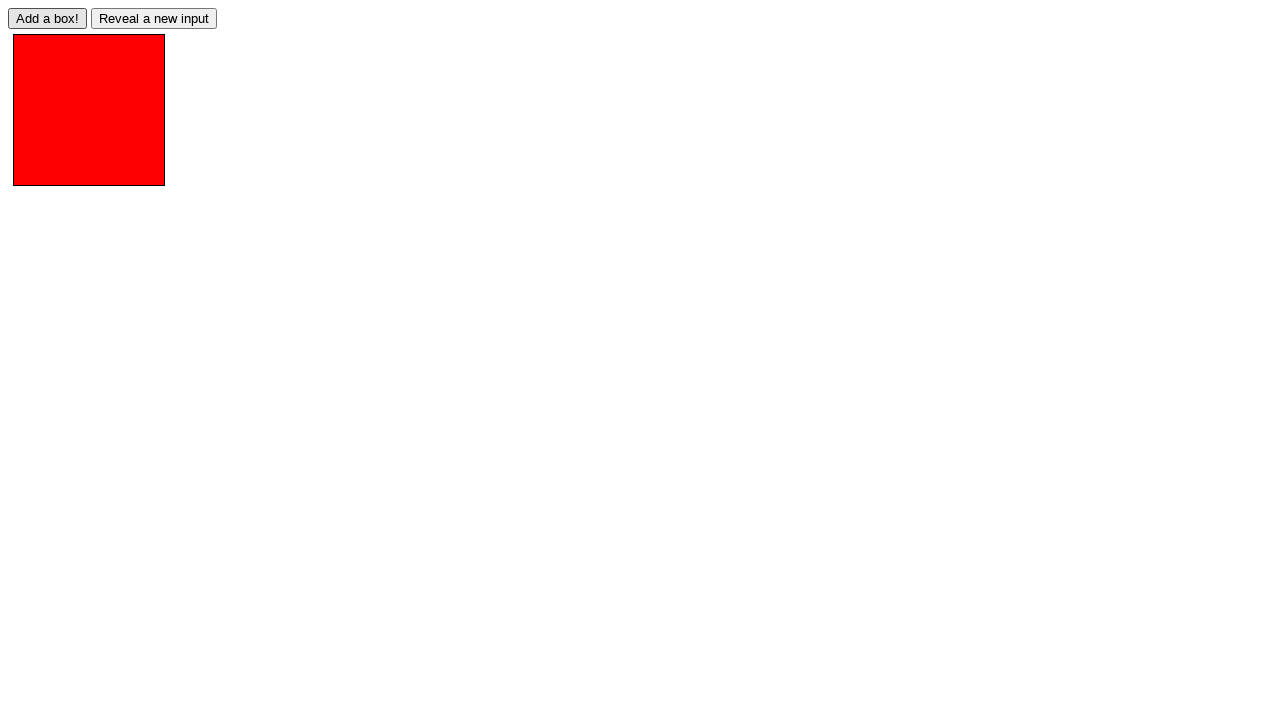